Navigates to Python.org and verifies that event information is displayed in the events widget

Starting URL: https://www.python.org

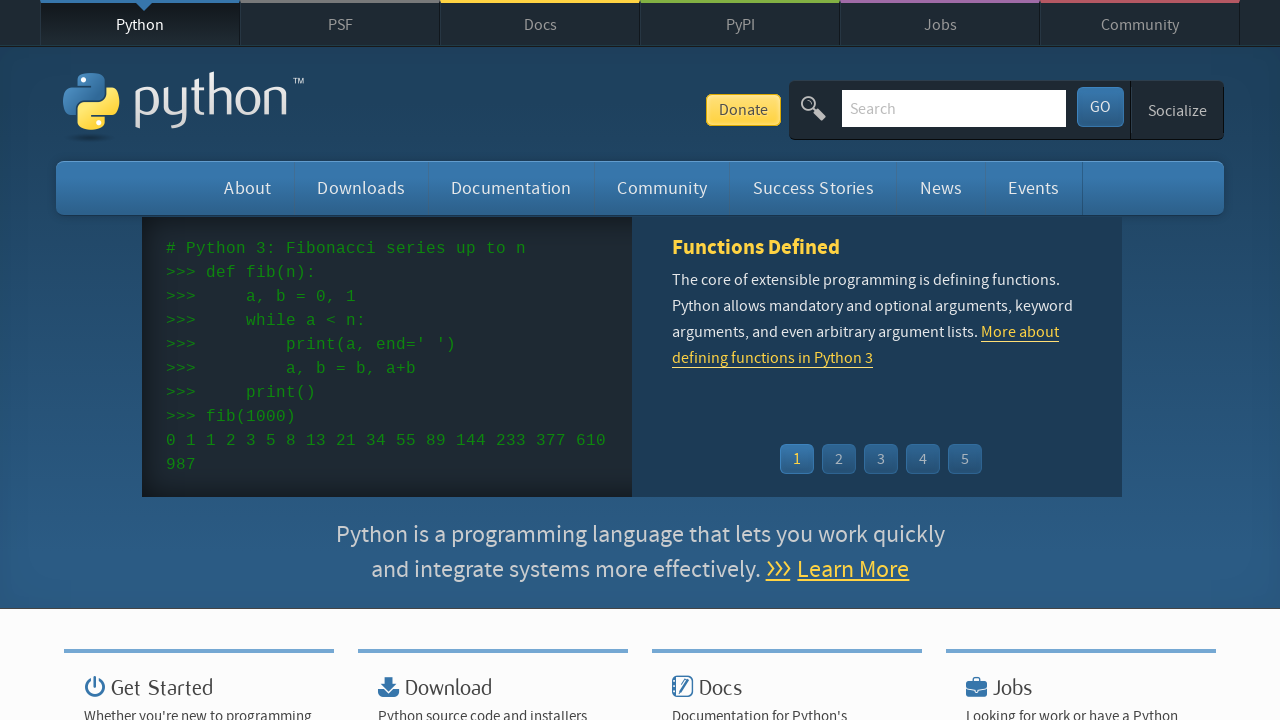

Navigated to Python.org
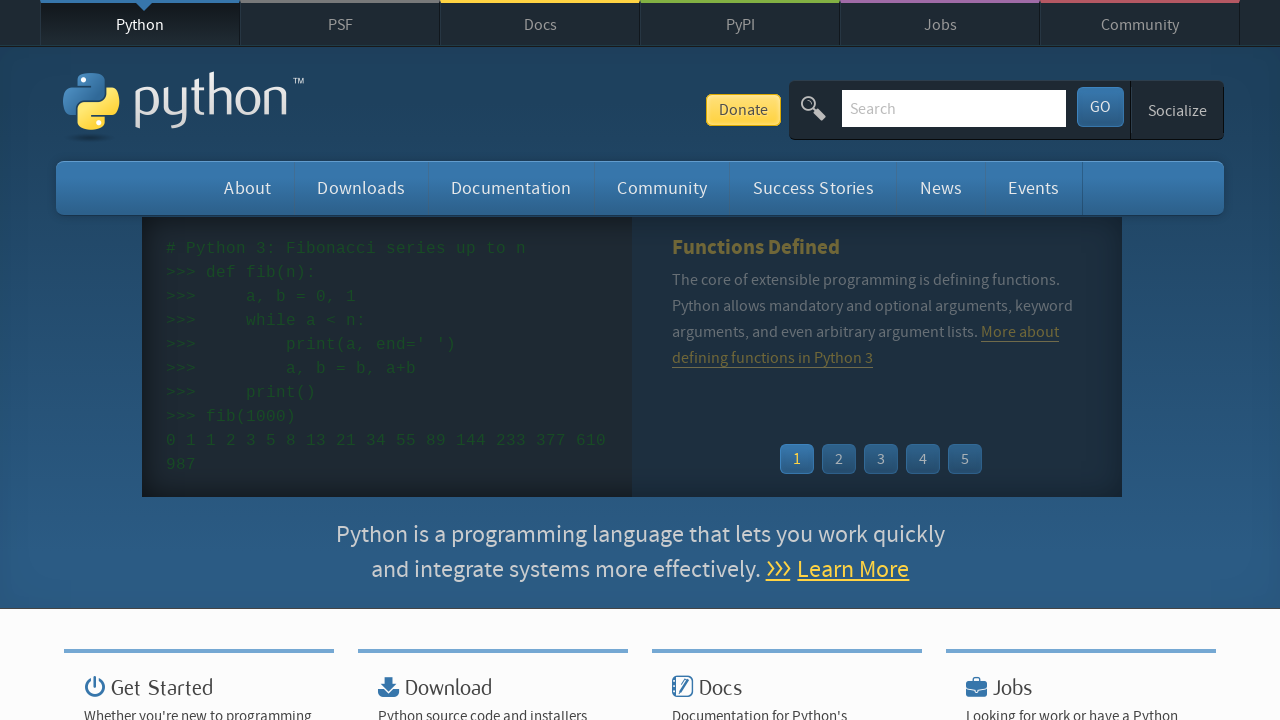

Event widget loaded
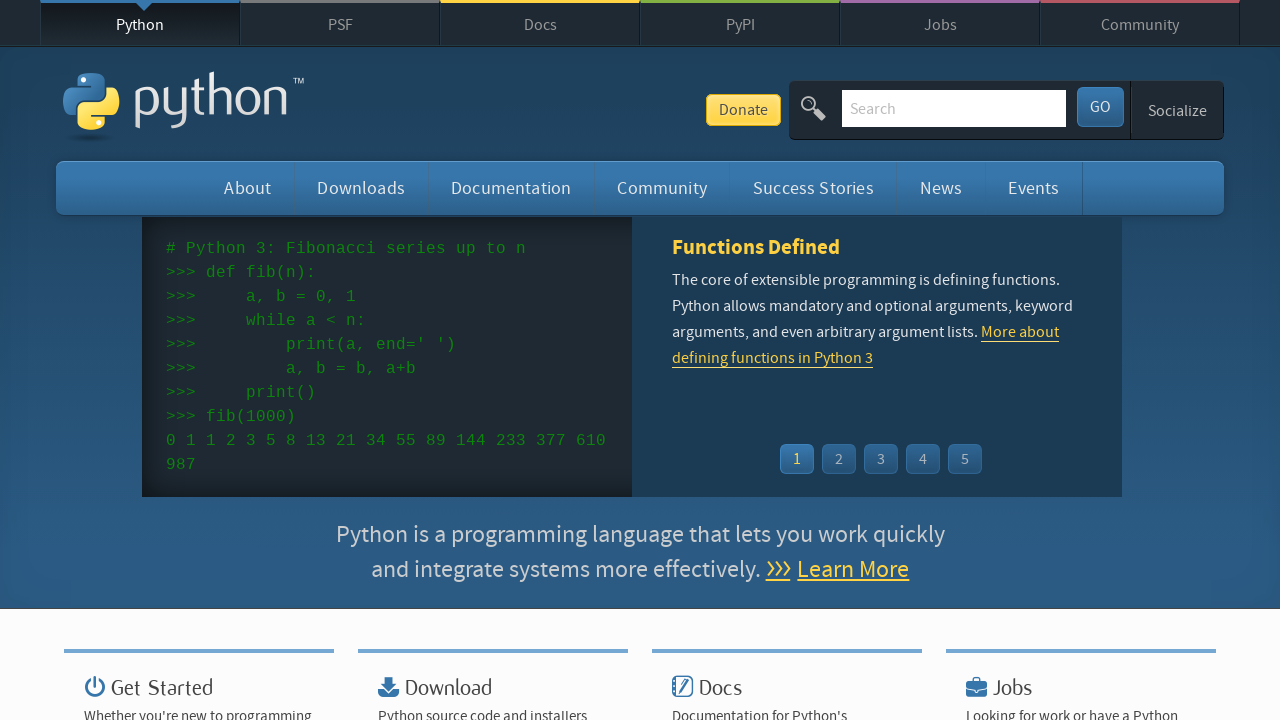

Event time elements are present in the widget
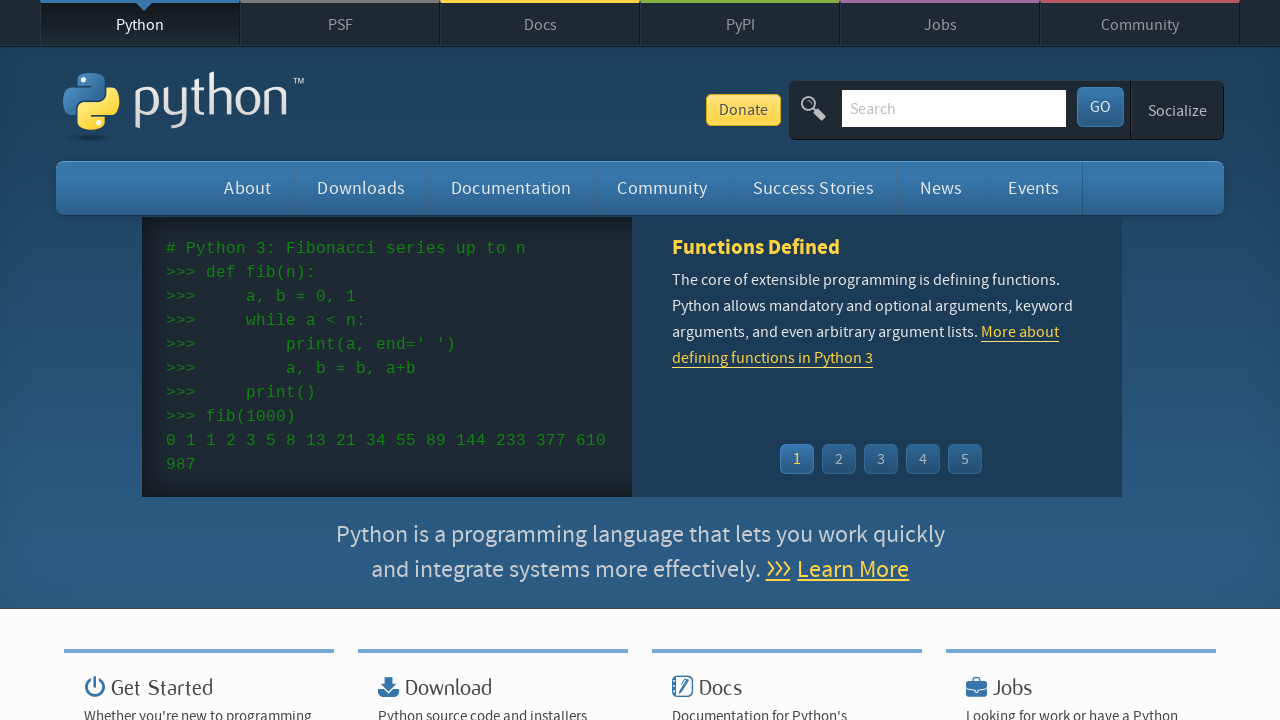

Event name/link elements are present in the widget
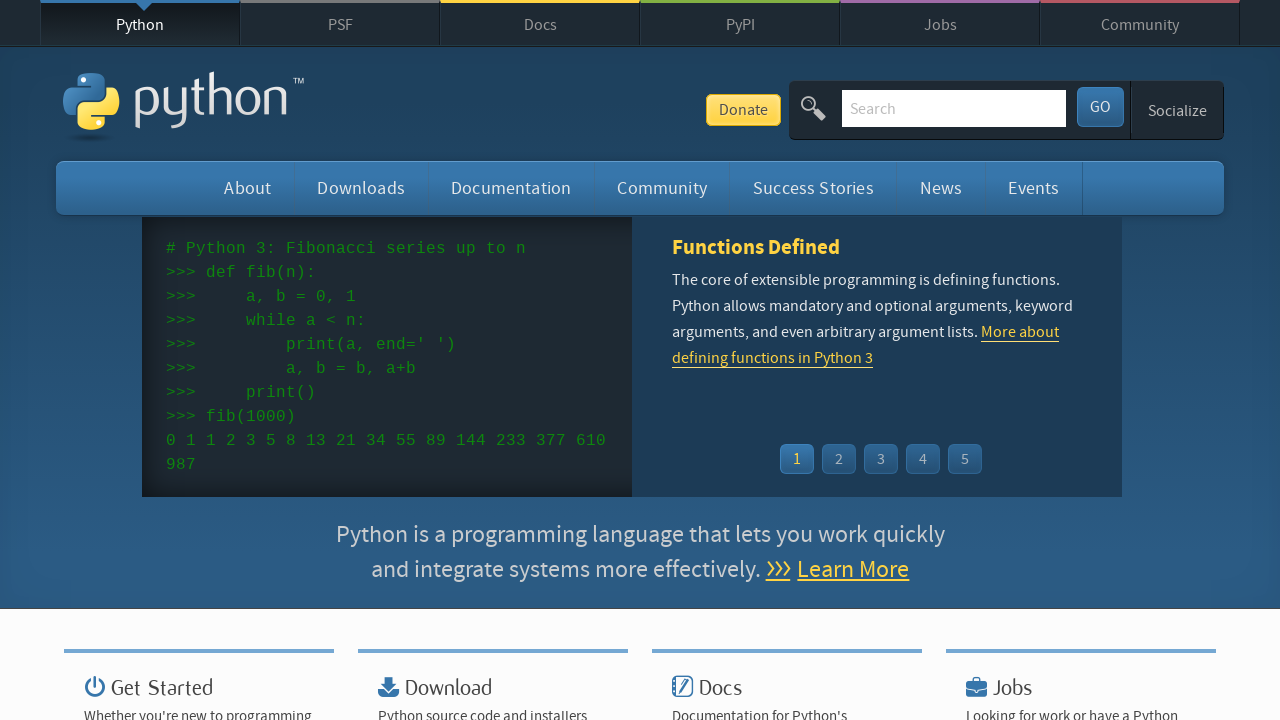

Verified at least one event time is displayed
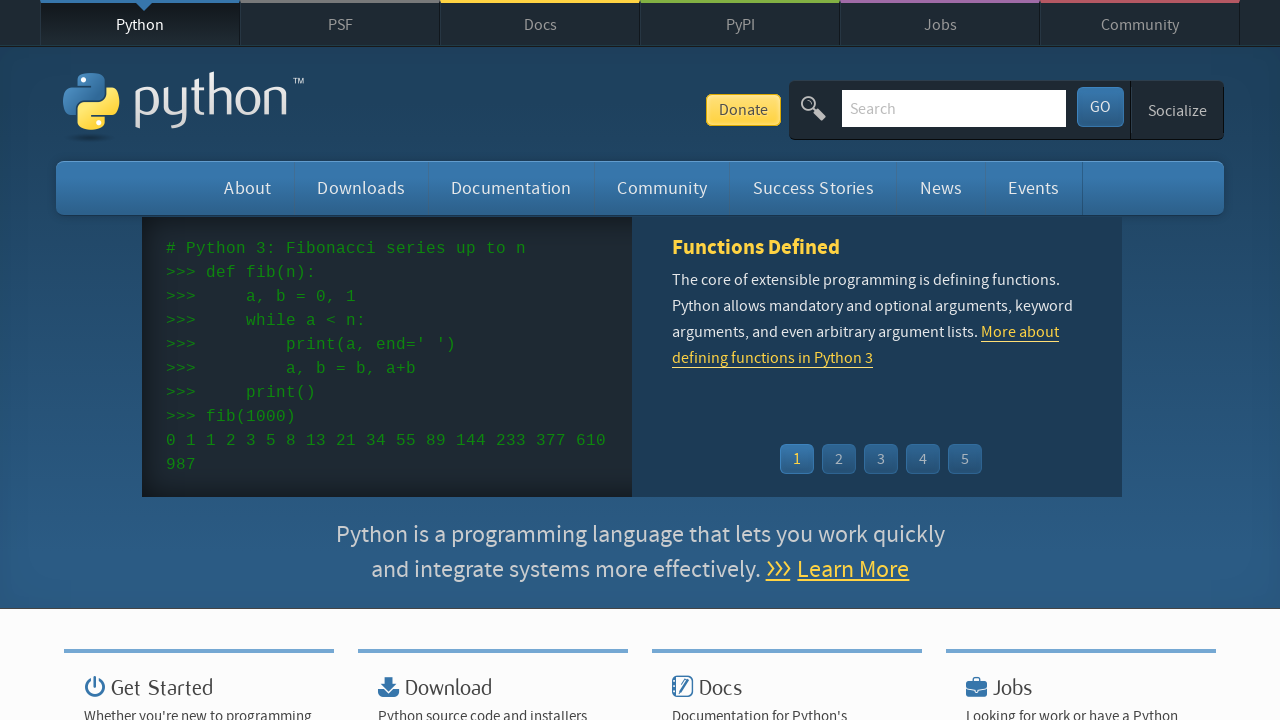

Verified at least one event name/link is displayed
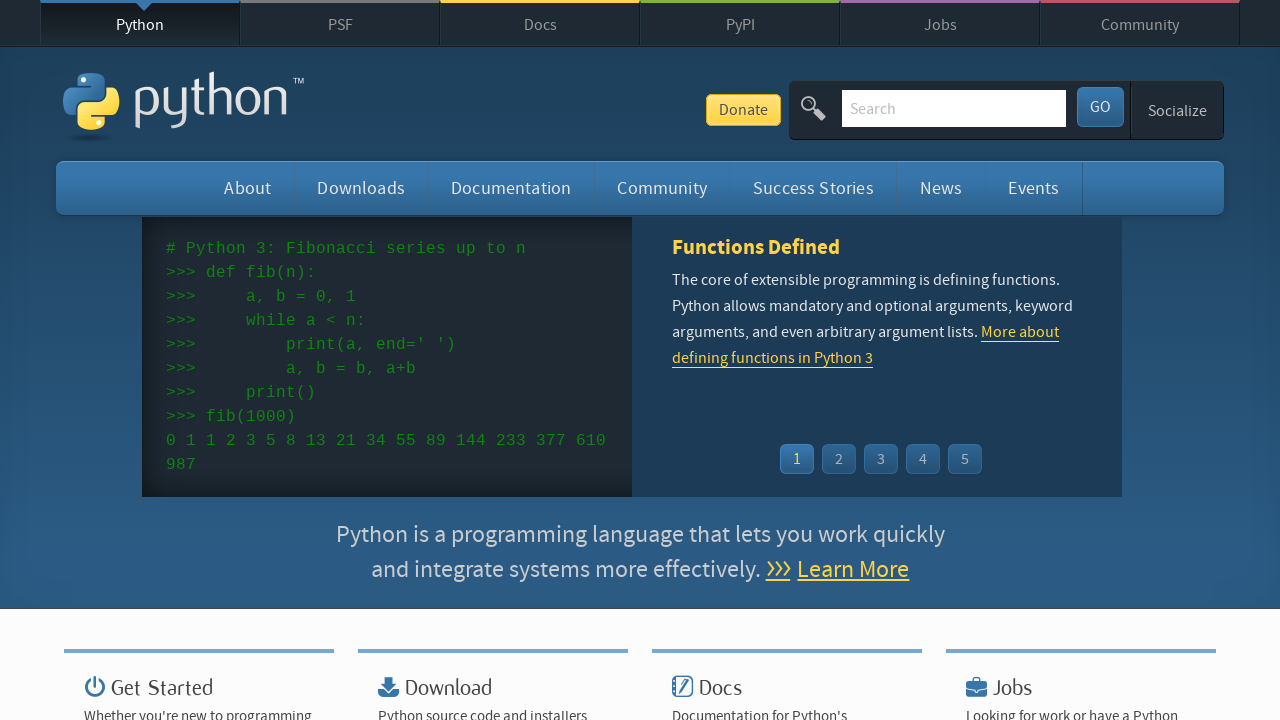

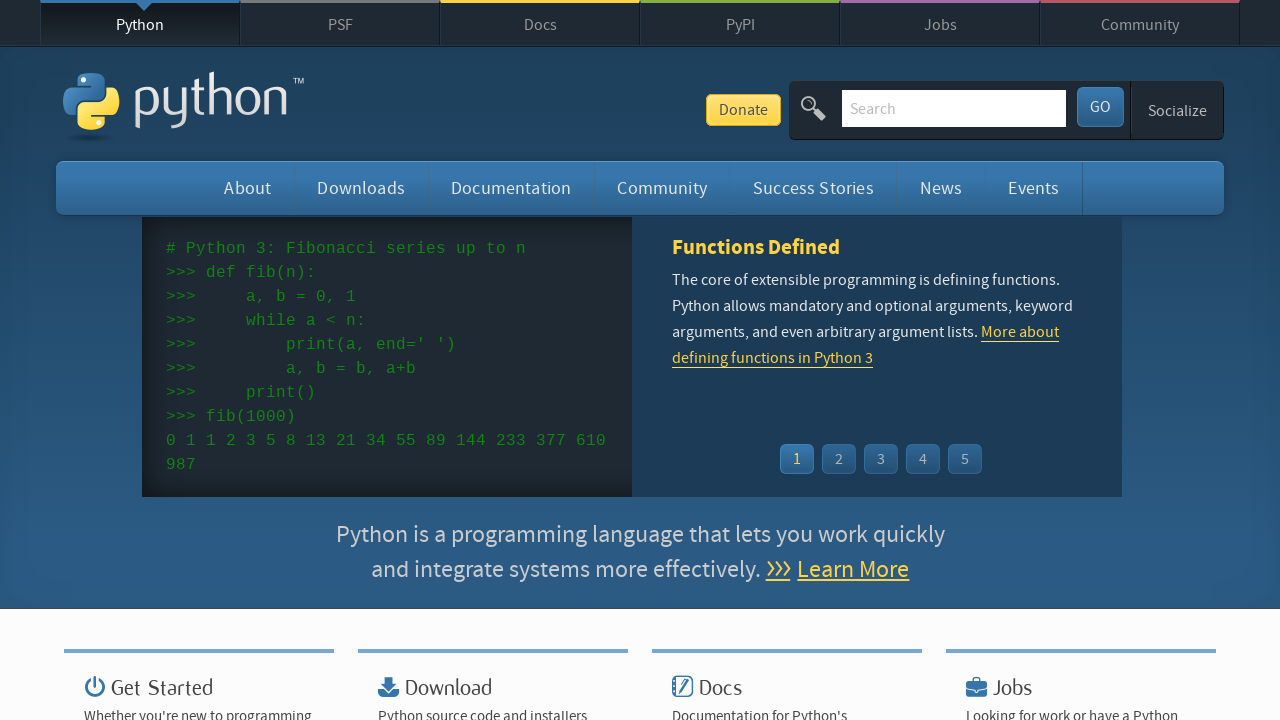